Tests the Operation Mode settings of a TP-Link router emulator by switching between Router and AP modes, handling confirmation dialogs, and verifying mode changes.

Starting URL: https://emulator.tp-link.com/C50V4_BR_Emulator/Emulator/index.htm

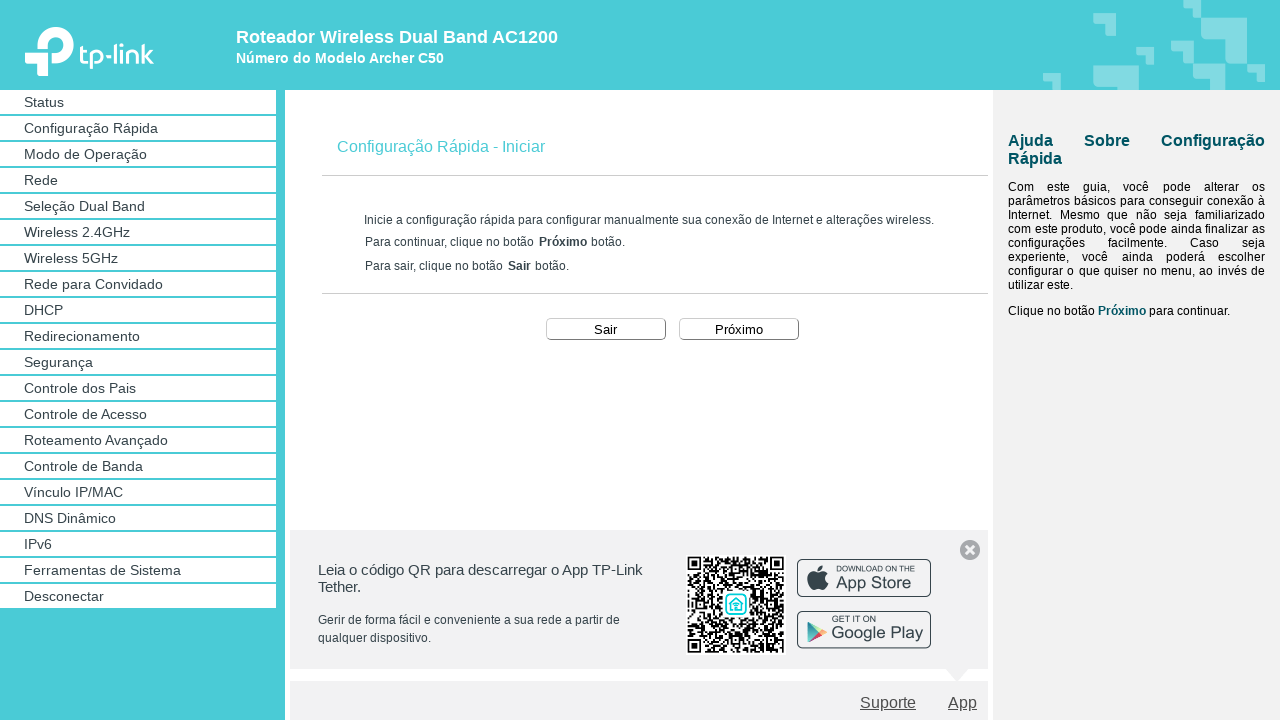

Located first frame level
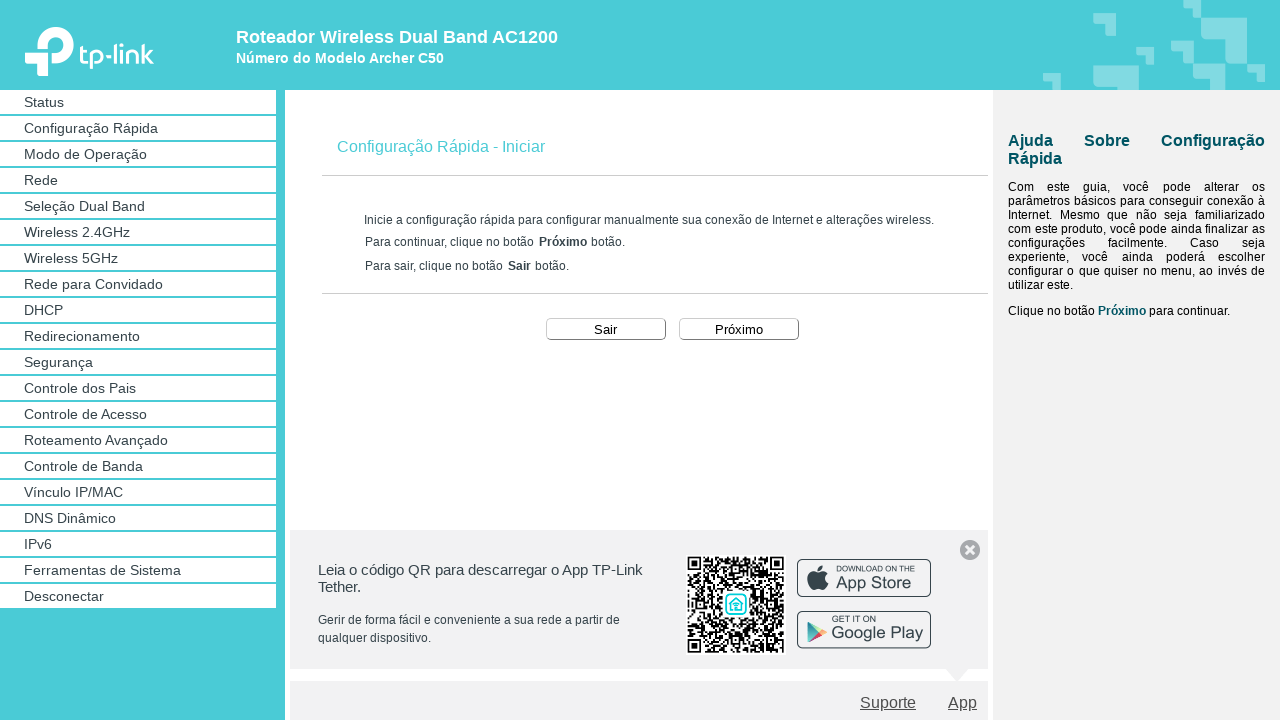

Located second frame level (menu frame)
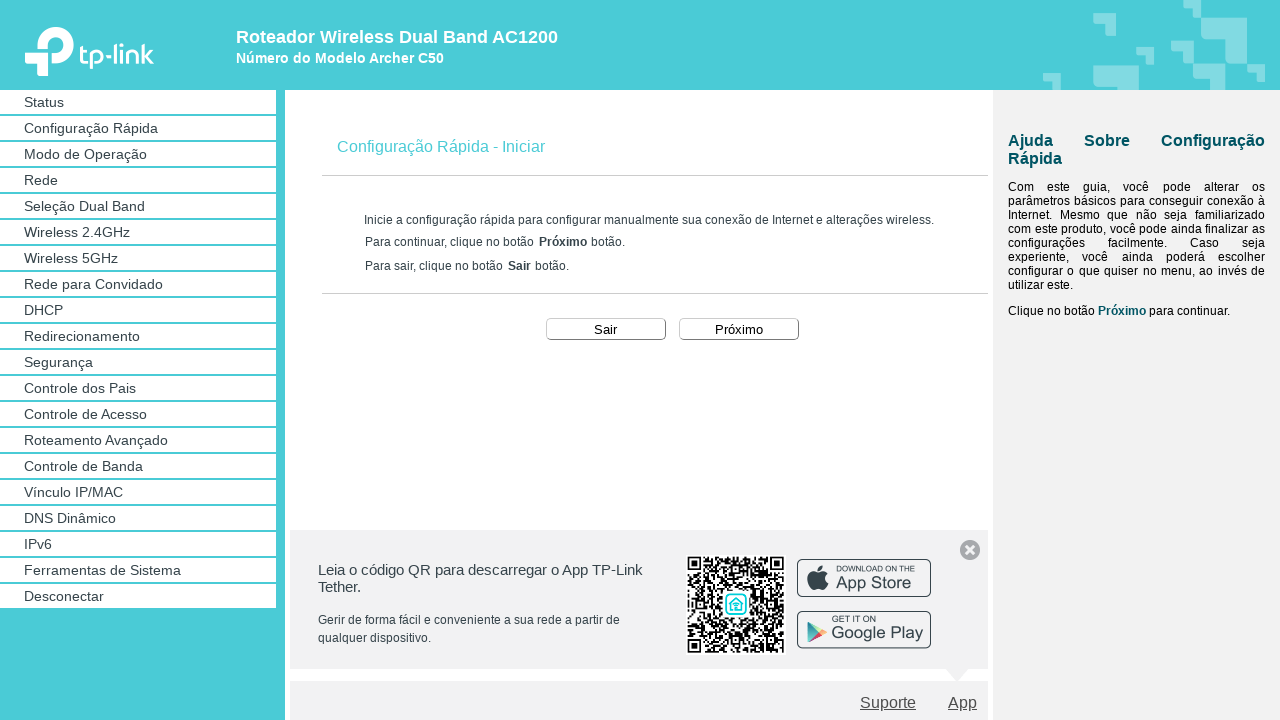

Clicked Operation Mode menu at (142, 154) on frame >> nth=0 >> internal:control=enter-frame >> frame >> nth=1 >> internal:con
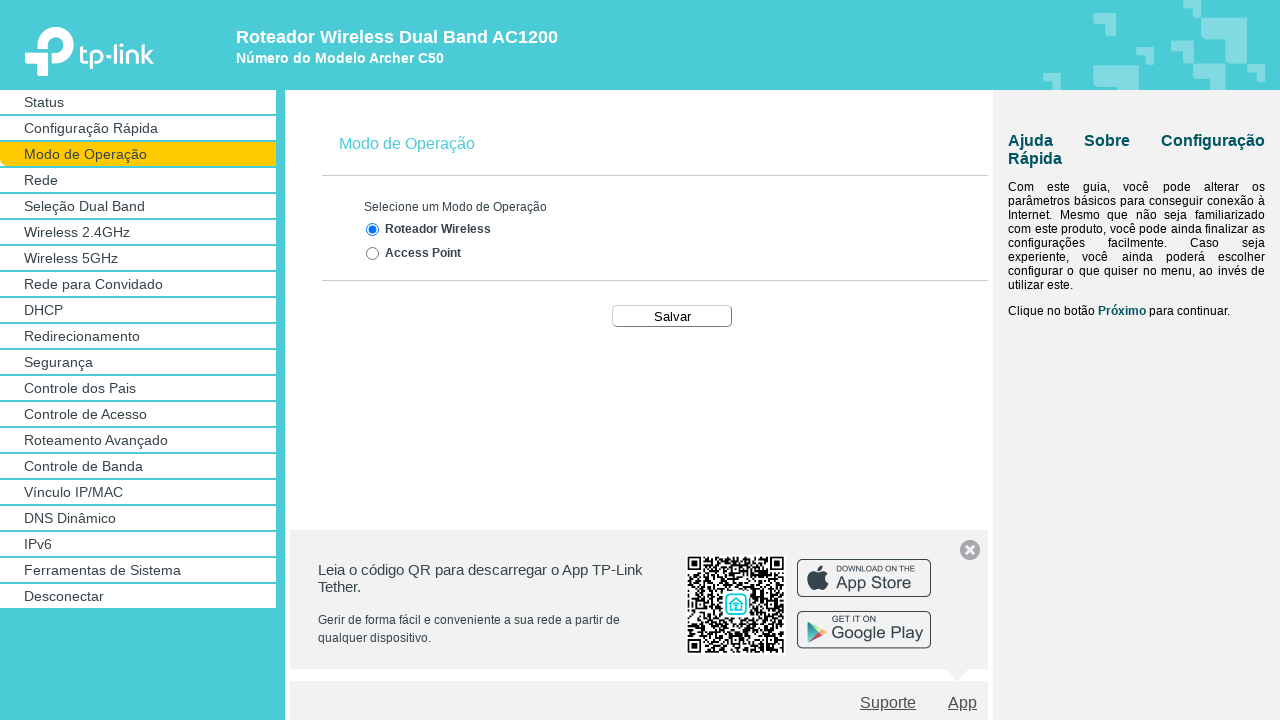

Located first frame level for content navigation
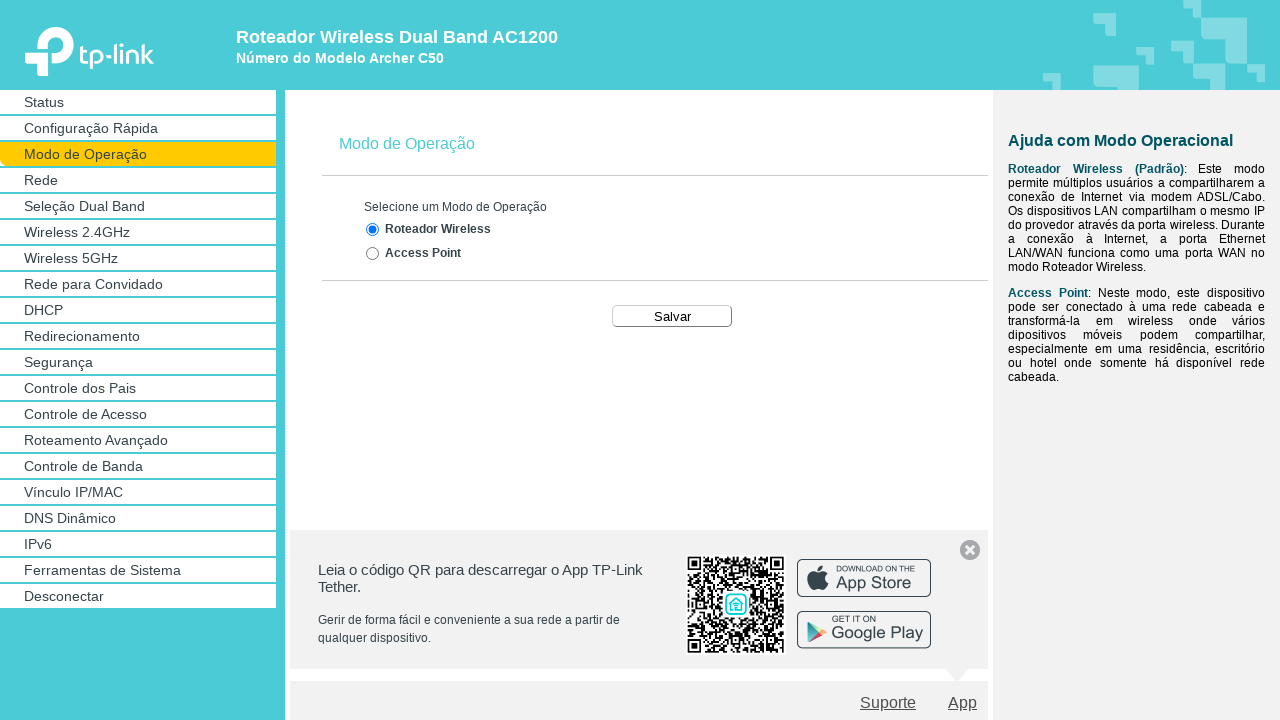

Located content frame (third frame level)
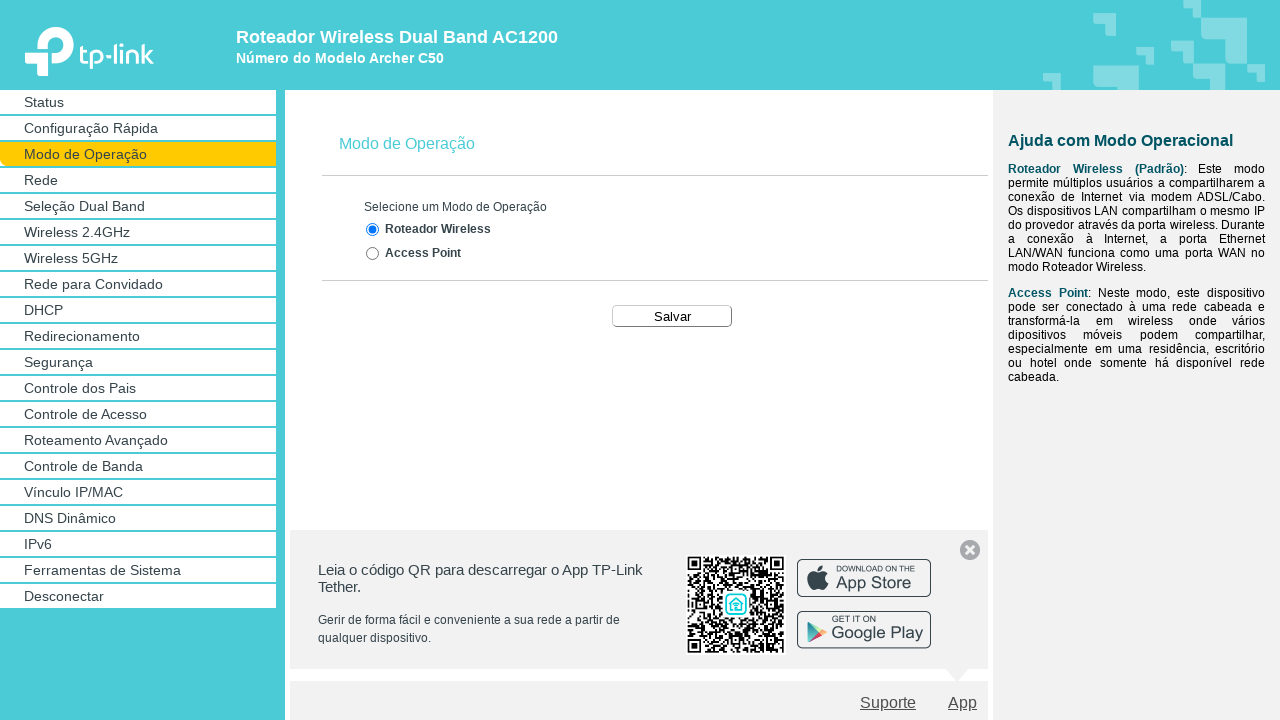

Selected Router mode at (372, 230) on frame >> nth=0 >> internal:control=enter-frame >> frame >> nth=2 >> internal:con
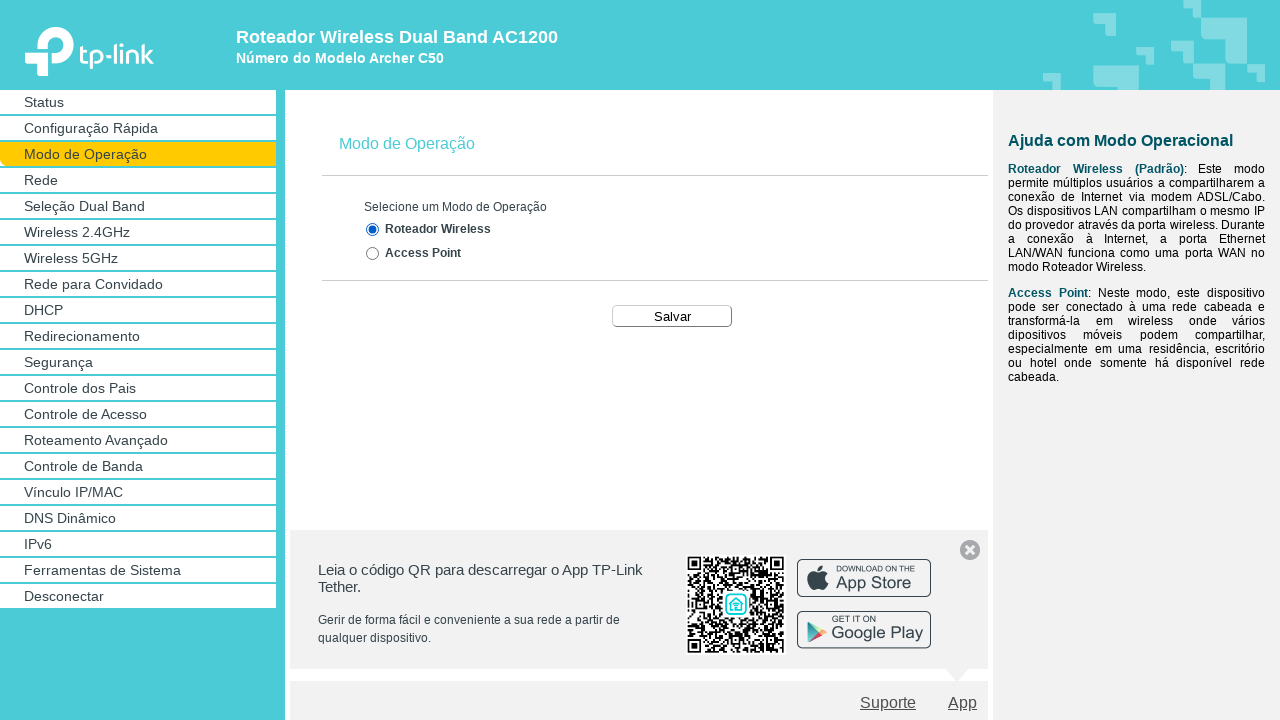

Clicked save button for Router mode at (672, 316) on frame >> nth=0 >> internal:control=enter-frame >> frame >> nth=2 >> internal:con
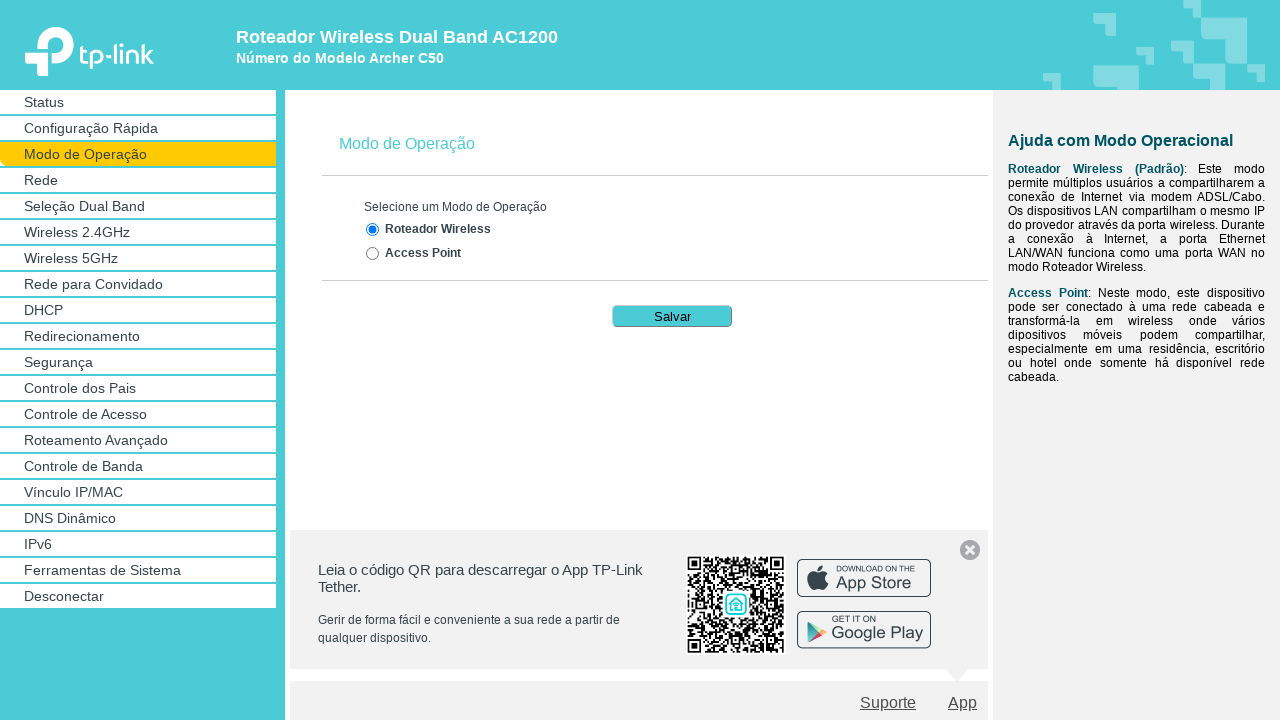

Set up dialog handler to accept alerts
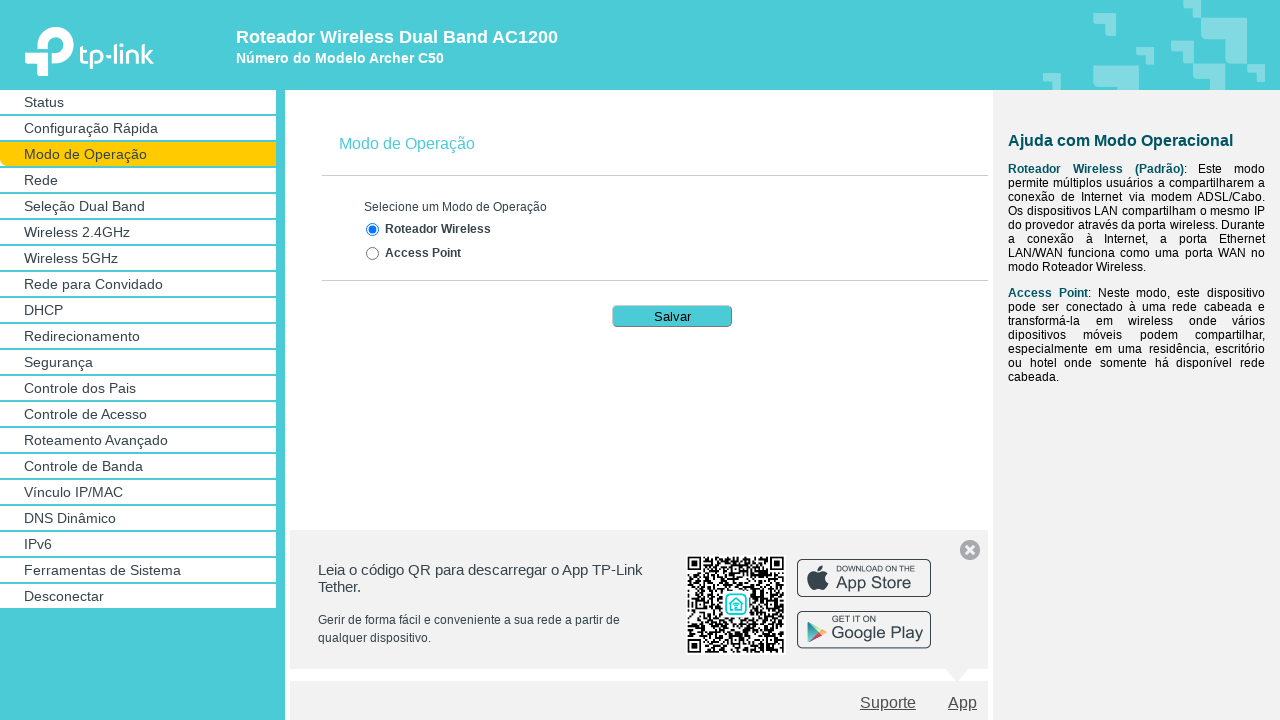

Selected AP mode at (372, 254) on frame >> nth=0 >> internal:control=enter-frame >> frame >> nth=2 >> internal:con
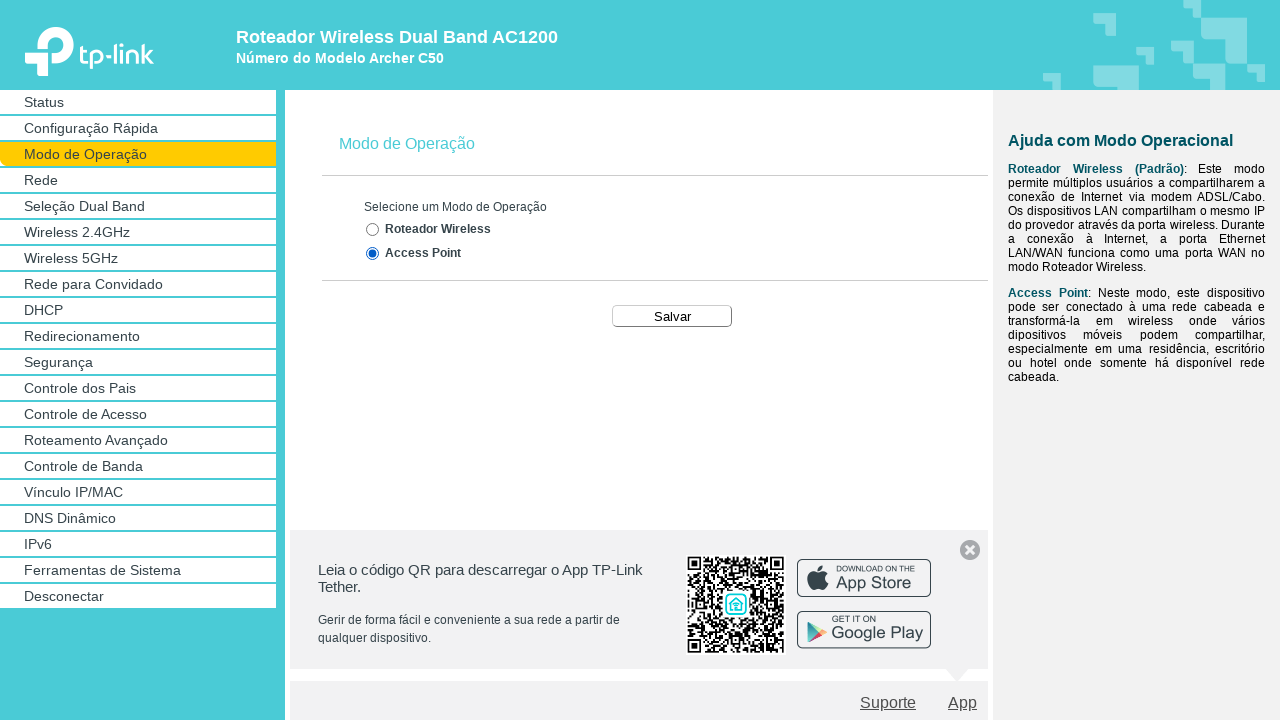

Clicked save button for AP mode at (672, 316) on frame >> nth=0 >> internal:control=enter-frame >> frame >> nth=2 >> internal:con
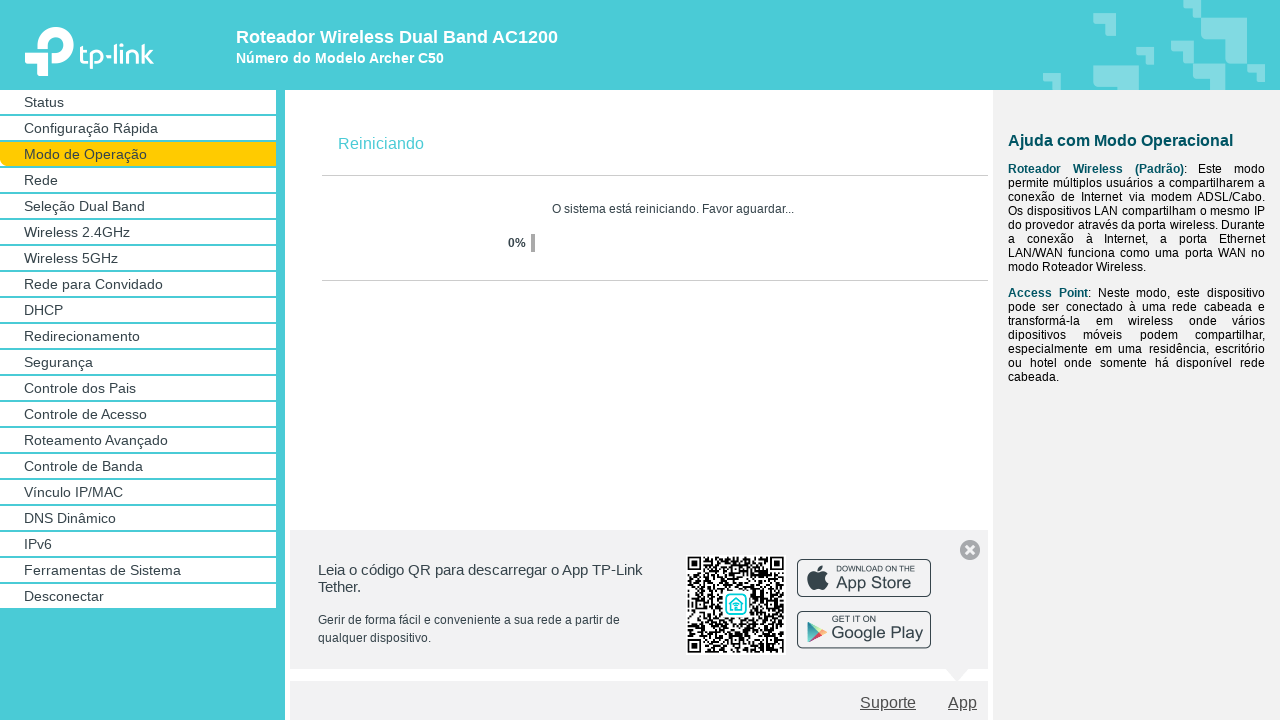

Located first frame level for menu navigation
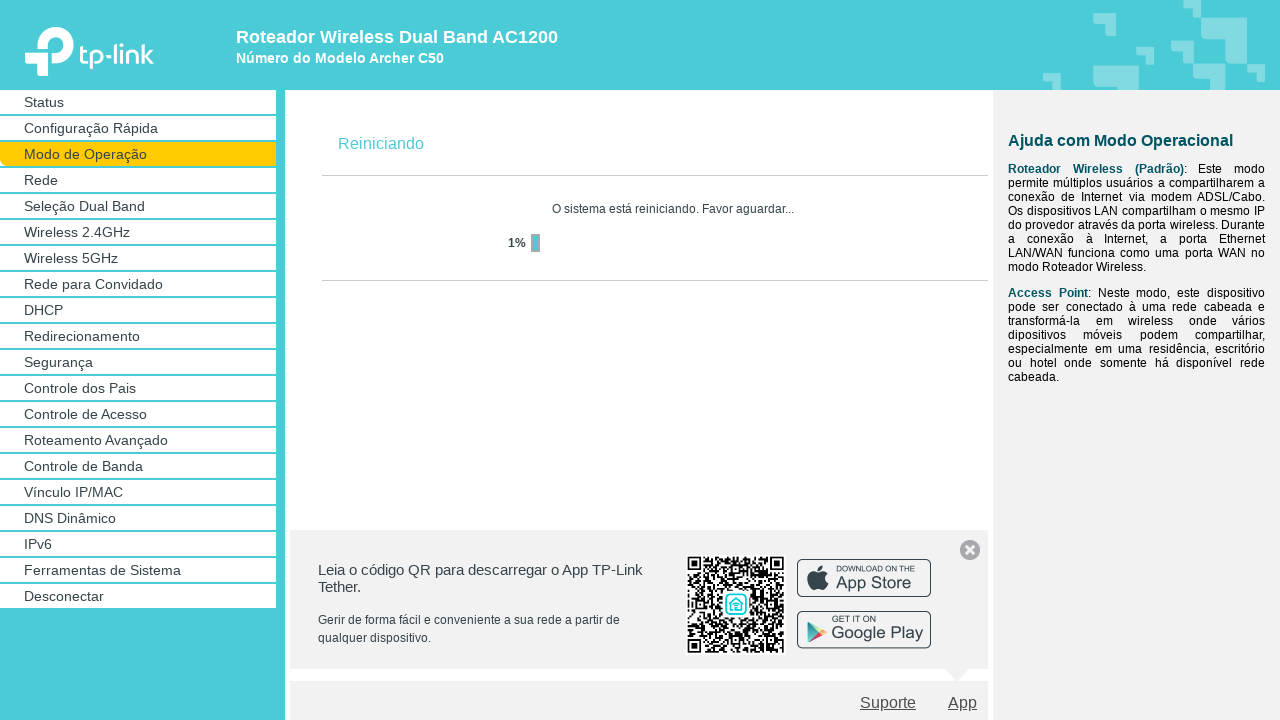

Located menu frame (second frame level)
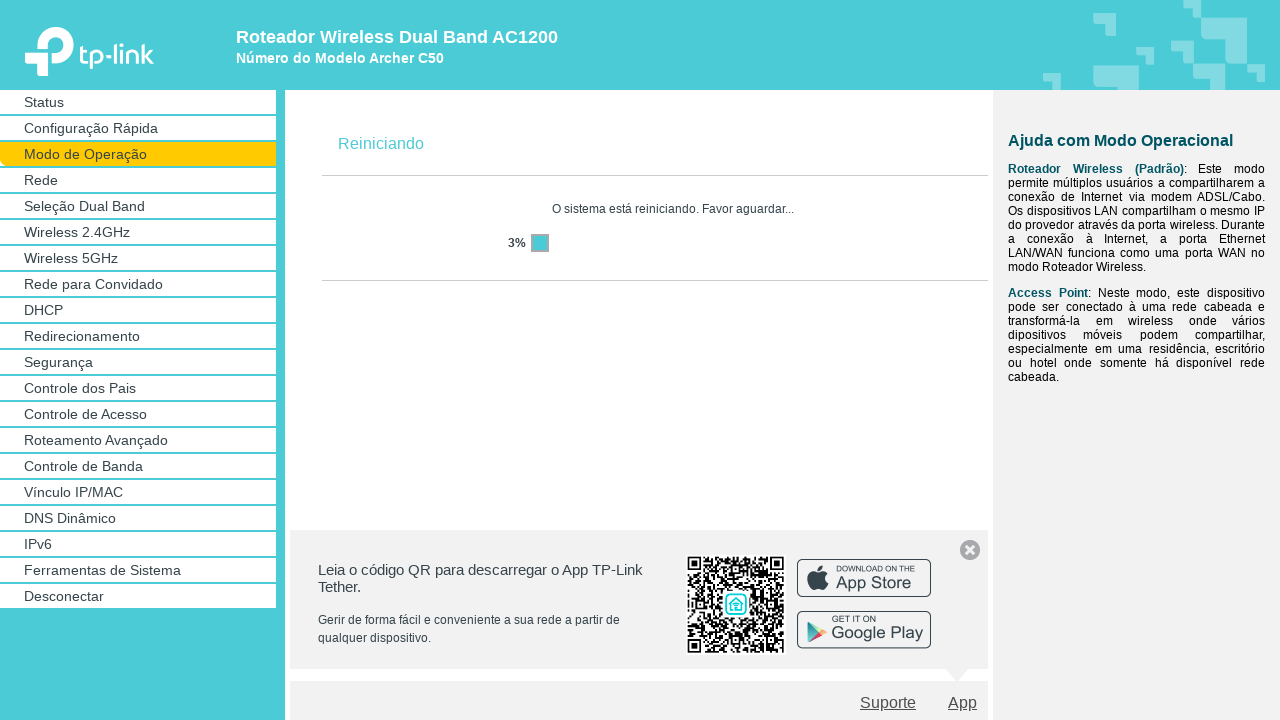

Clicked Operation Mode menu span element at (86, 154) on frame >> nth=0 >> internal:control=enter-frame >> frame >> nth=1 >> internal:con
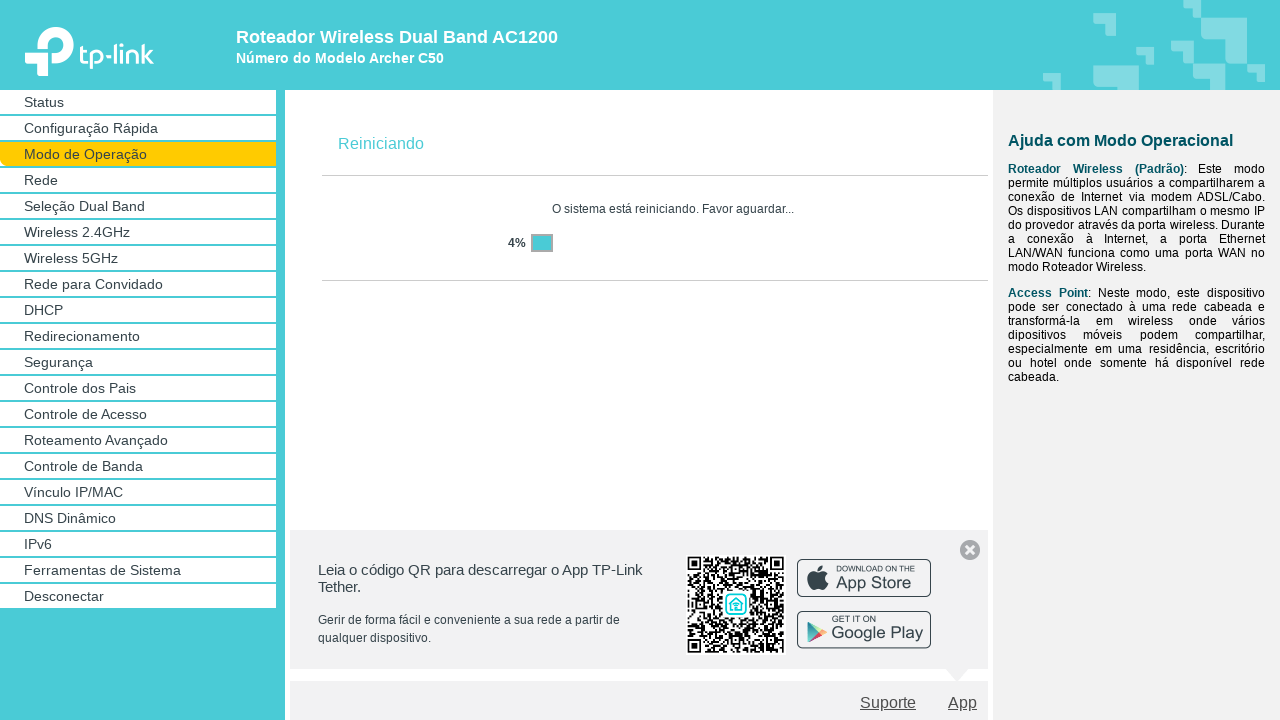

Located first frame level for second content navigation
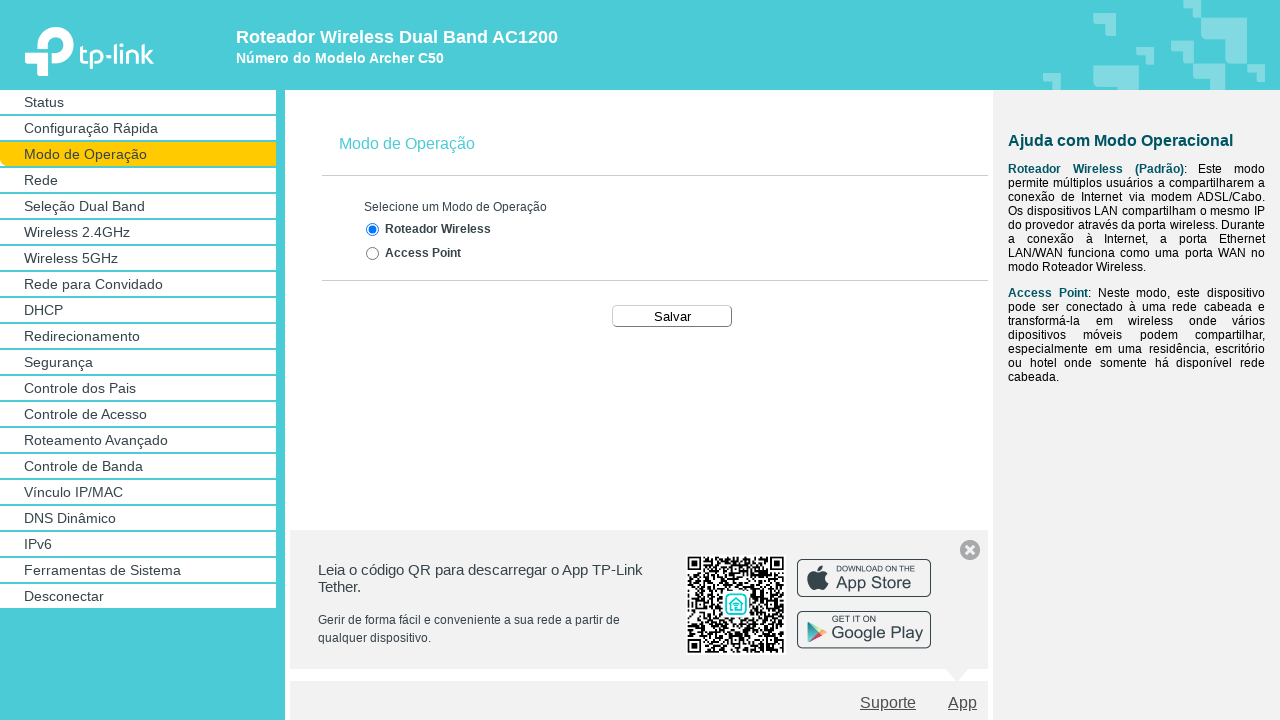

Located content frame for mode verification
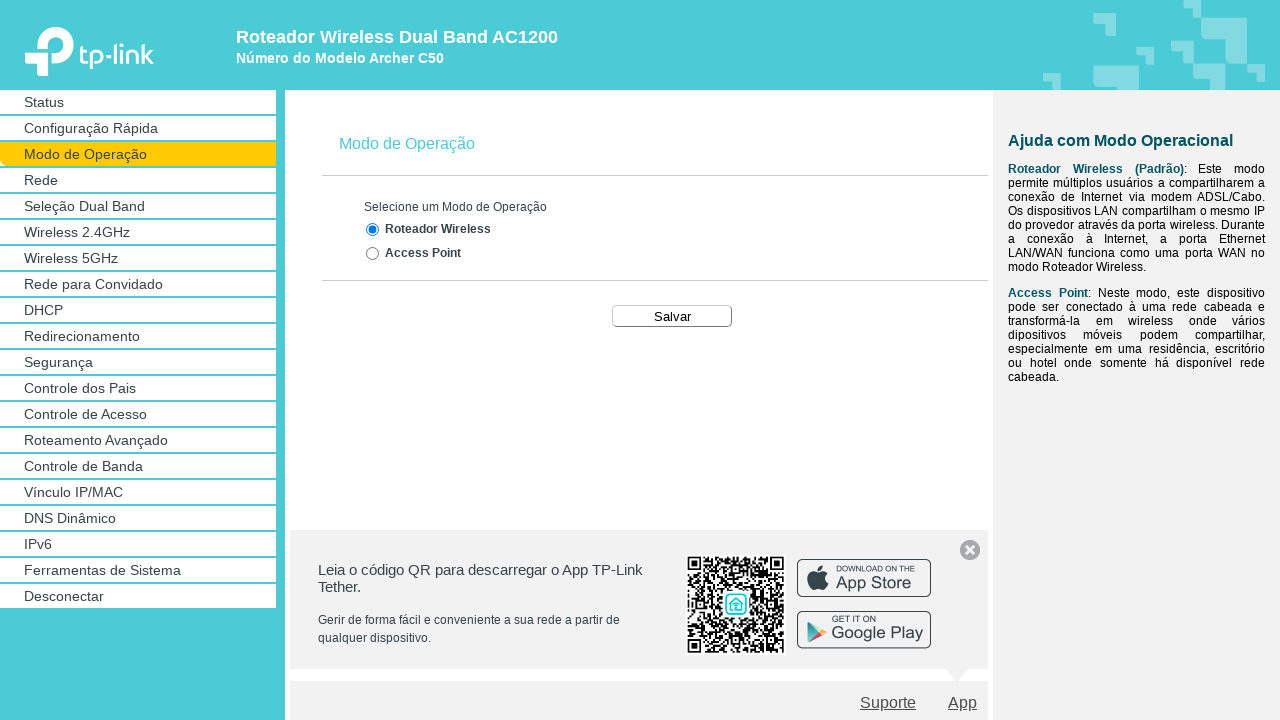

Selected Router mode again at (372, 230) on frame >> nth=0 >> internal:control=enter-frame >> frame >> nth=2 >> internal:con
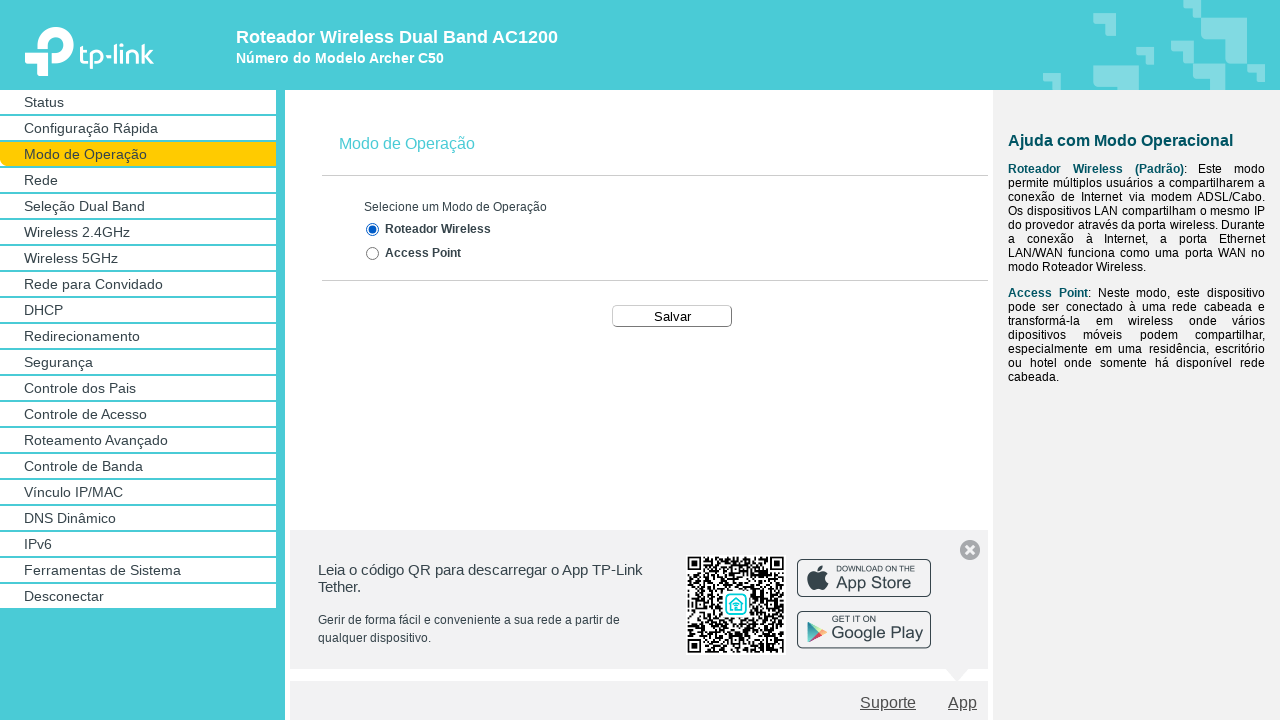

Clicked save button to apply Router mode at (672, 316) on frame >> nth=0 >> internal:control=enter-frame >> frame >> nth=2 >> internal:con
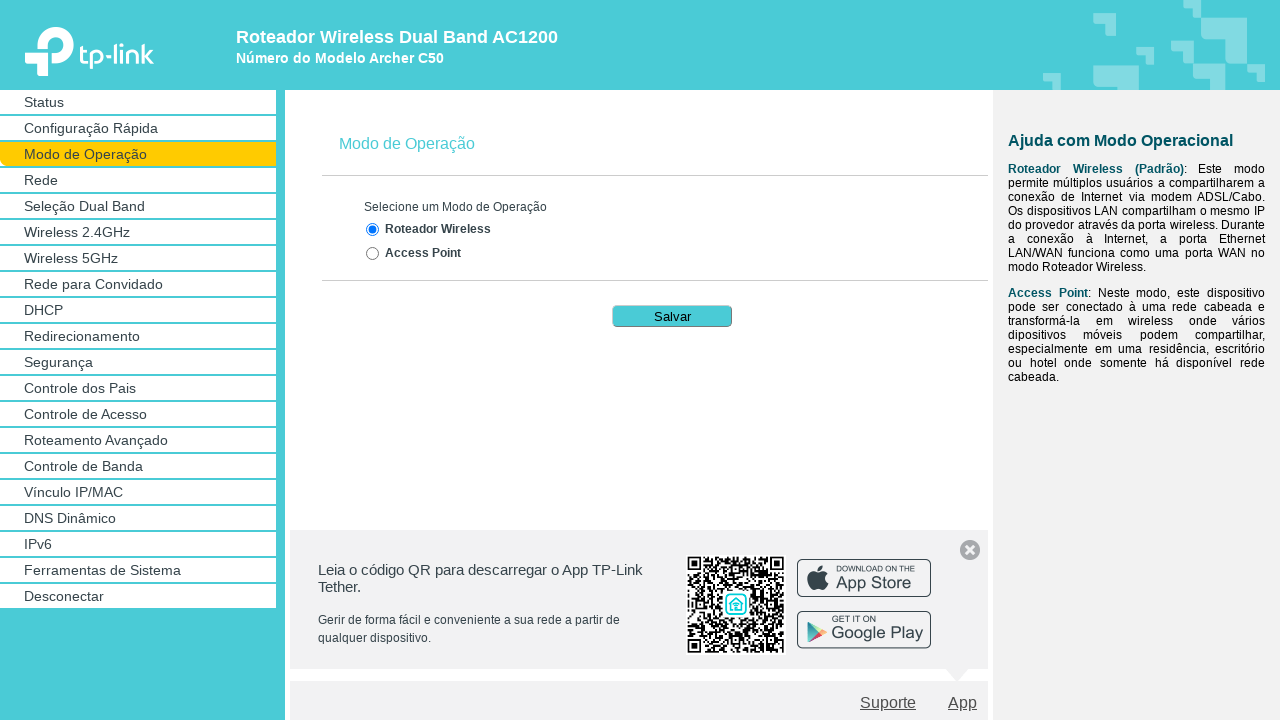

Located first frame level for final menu navigation
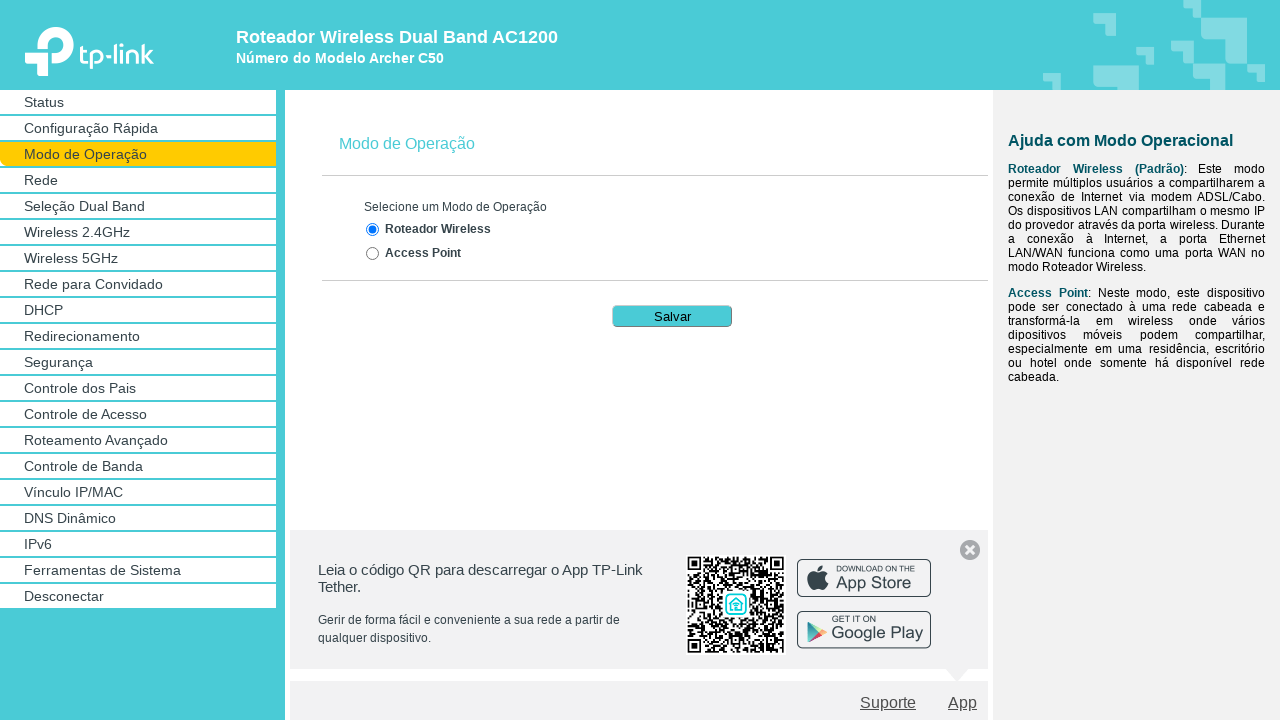

Located menu frame for final verification
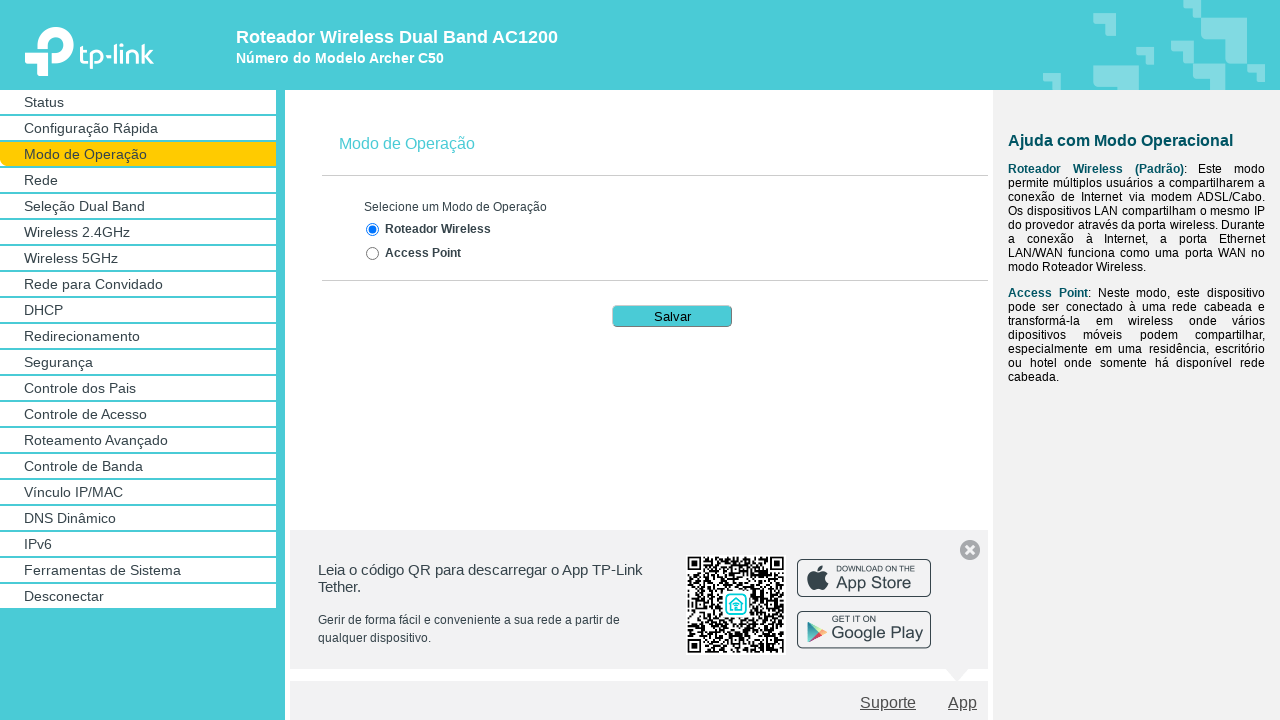

Clicked Operation Mode menu for final verification at (142, 154) on frame >> nth=0 >> internal:control=enter-frame >> frame >> nth=1 >> internal:con
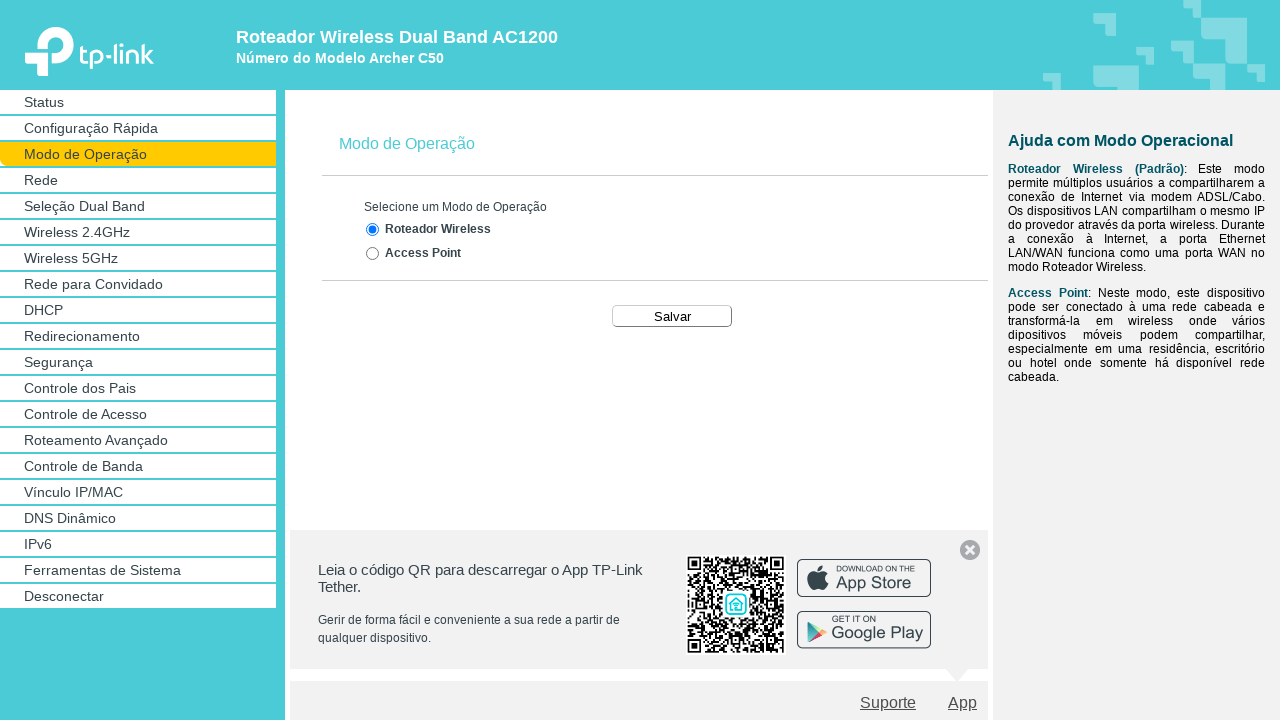

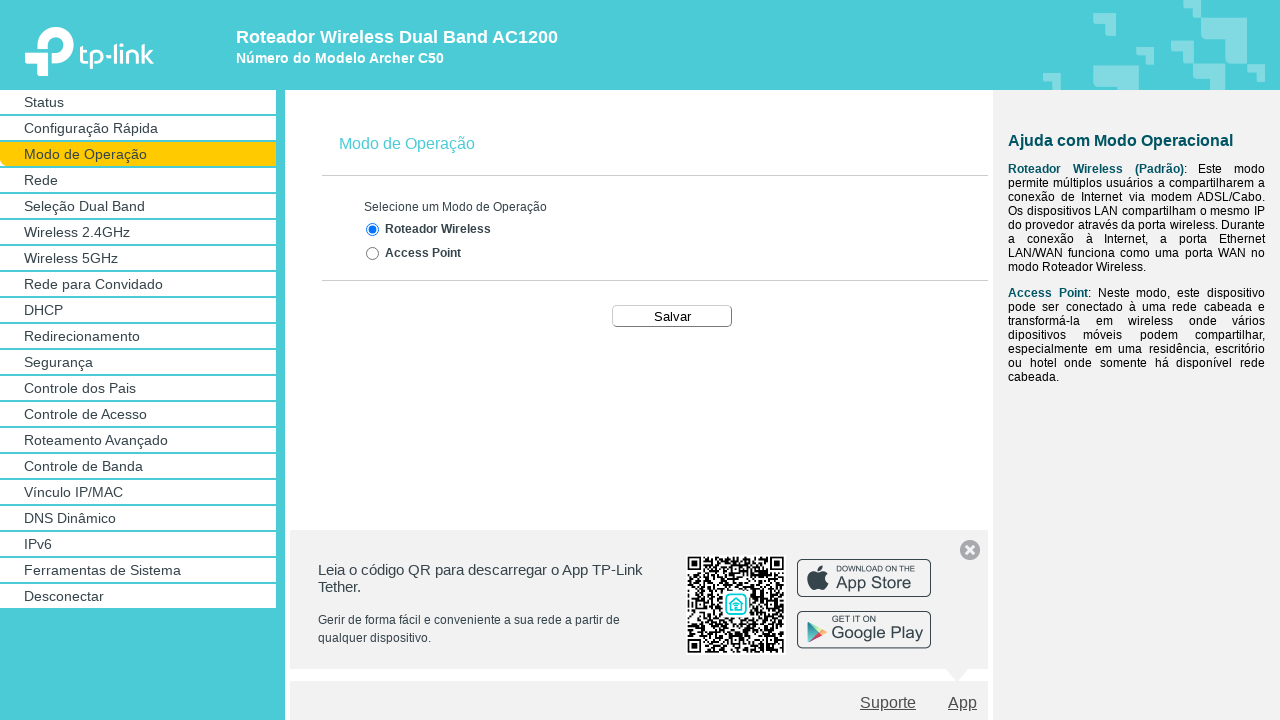